Tests the search functionality by typing "ca" in the search input field on a grocery shopping practice site.

Starting URL: https://rahulshettyacademy.com/seleniumPractise/#/

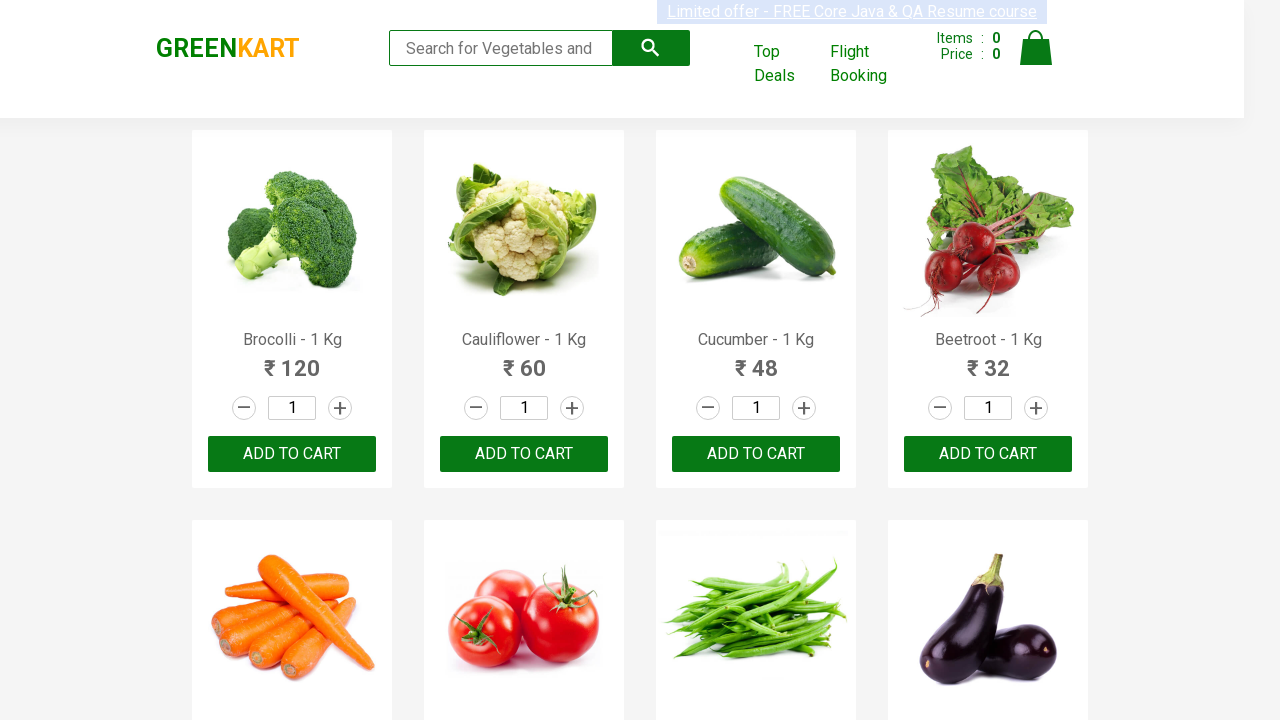

Typed 'ca' in the search input field on the grocery shopping practice site on .search-keyword
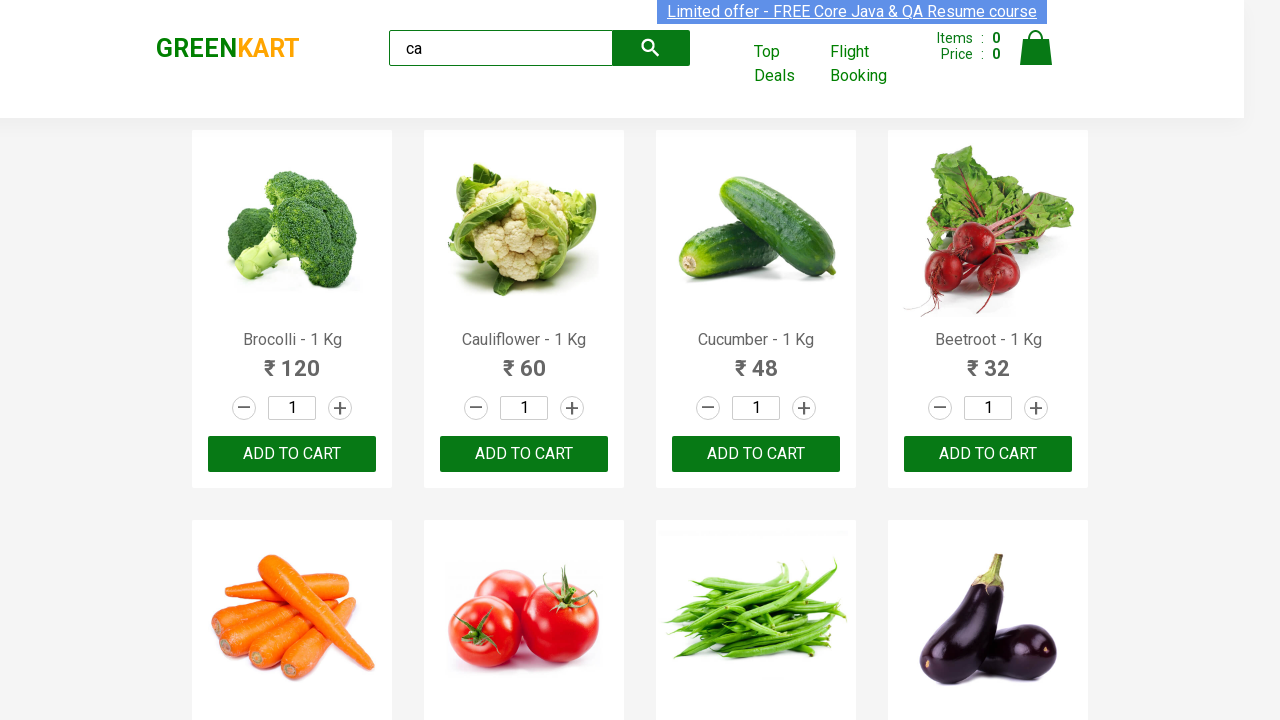

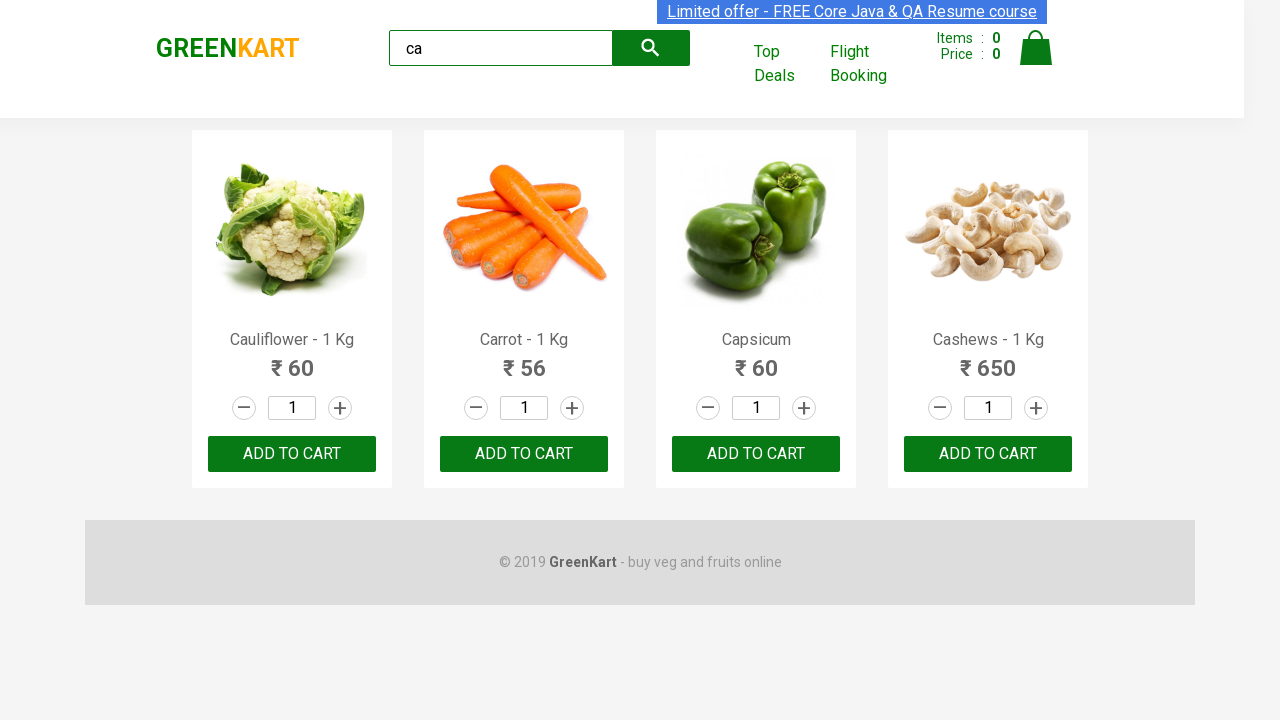